Tests dynamic controls functionality by removing and adding a checkbox, then enabling and disabling an input field, verifying the state changes through message confirmation.

Starting URL: https://the-internet.herokuapp.com/dynamic_controls

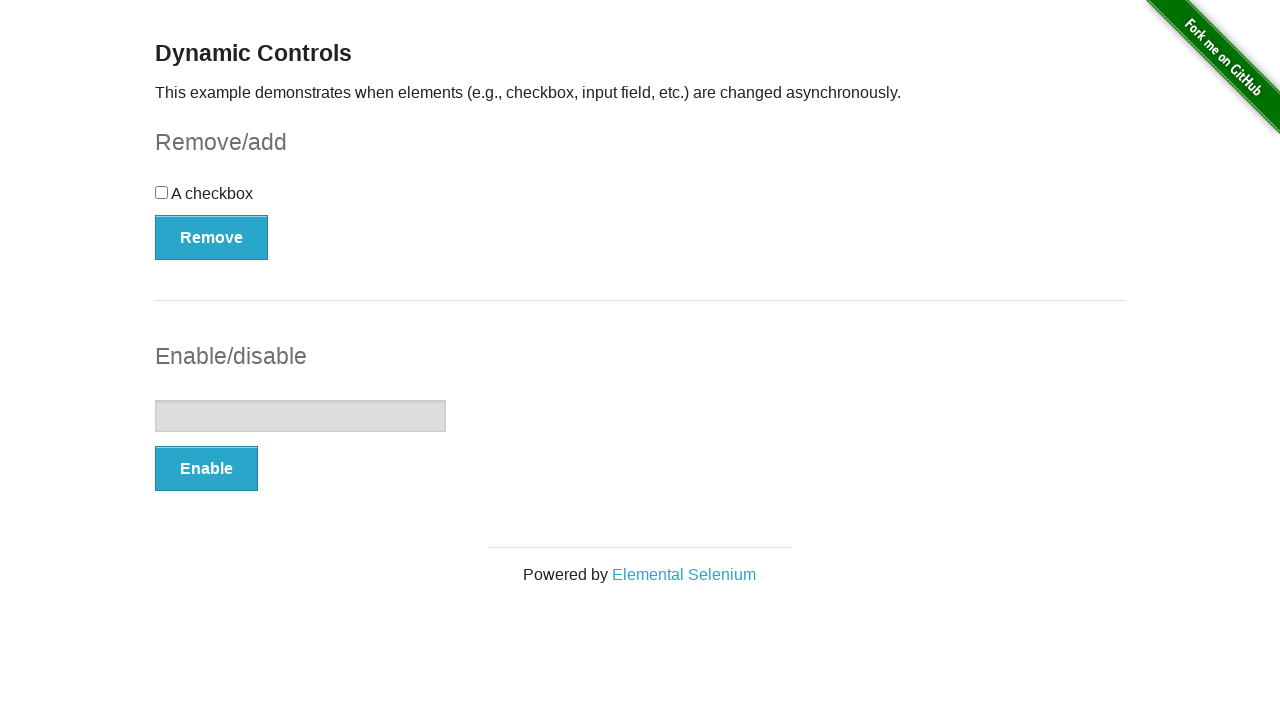

Clicked 'Remove' button for checkbox at (212, 237) on #checkbox-example button
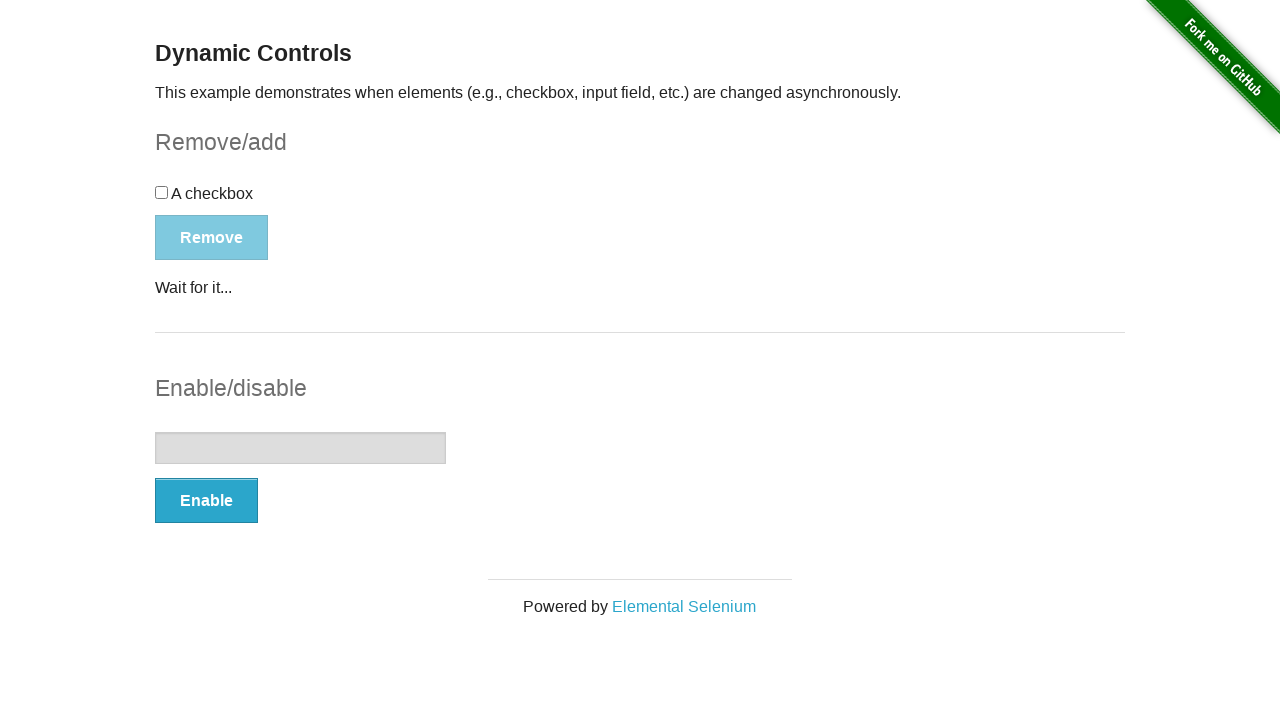

Confirmed checkbox removal with 'It's gone!' message
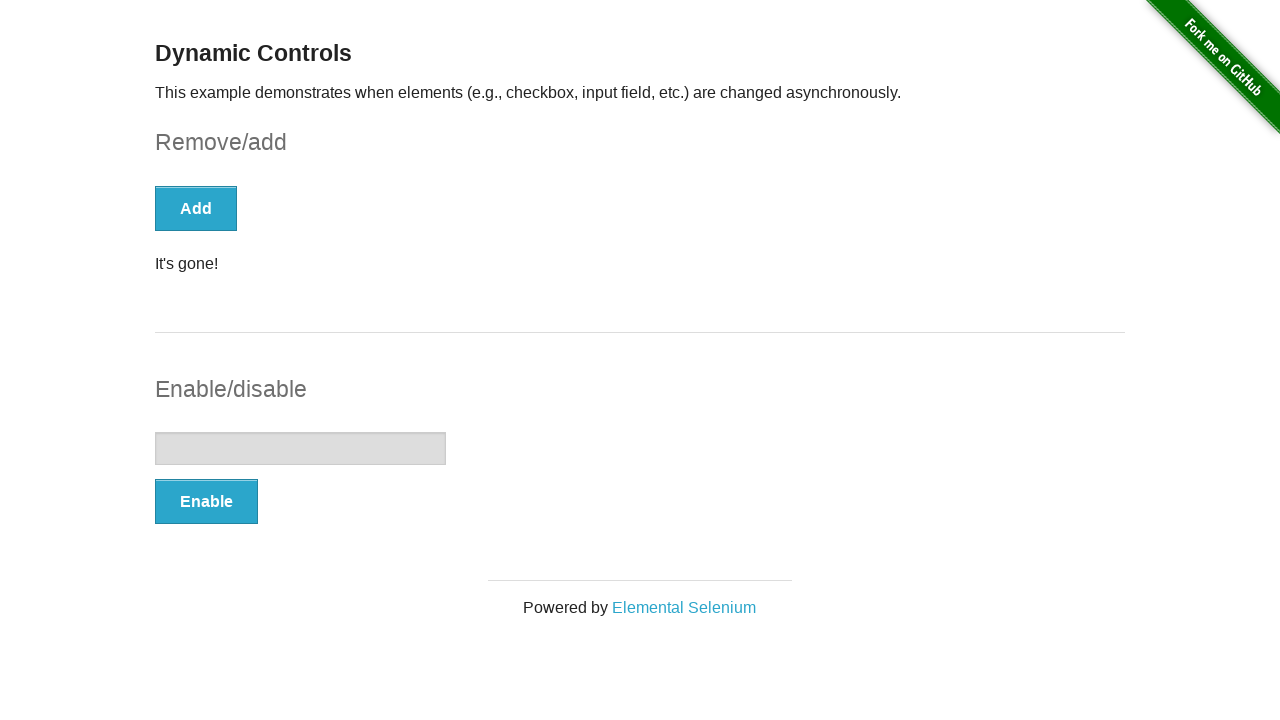

Clicked 'Add' button to restore checkbox at (196, 208) on #checkbox-example button
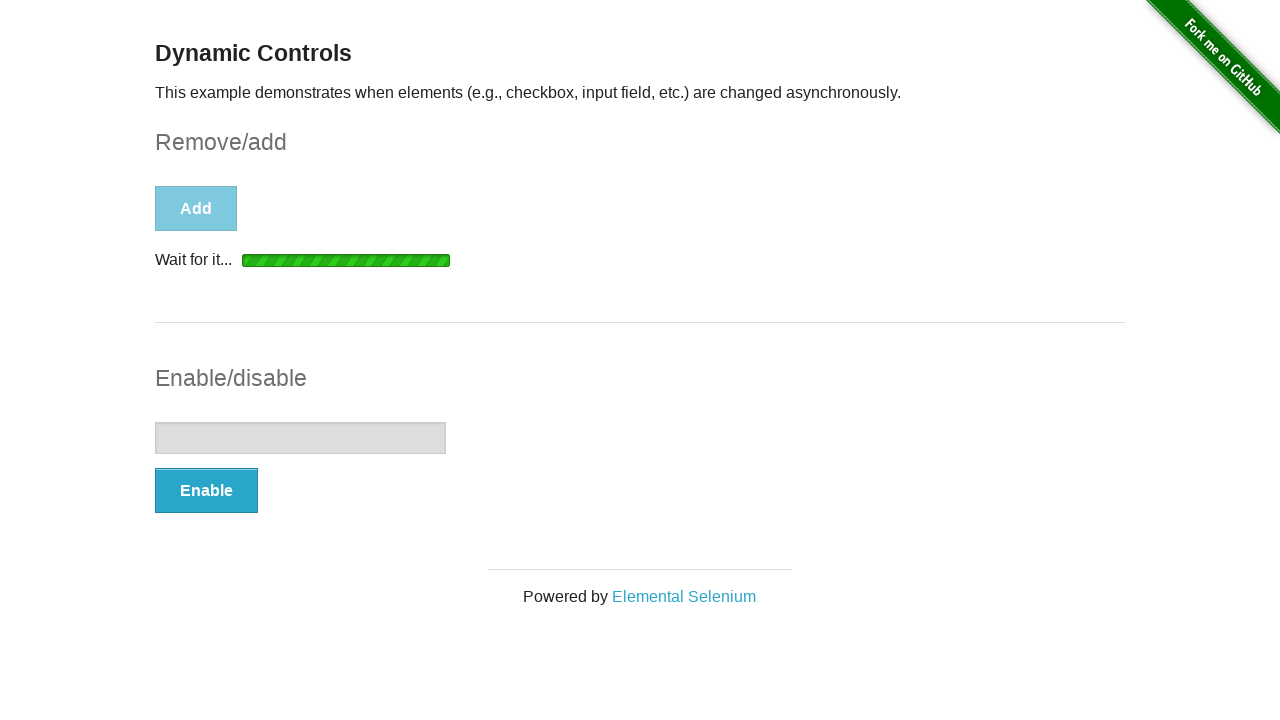

Confirmed checkbox restoration with 'It's back!' message
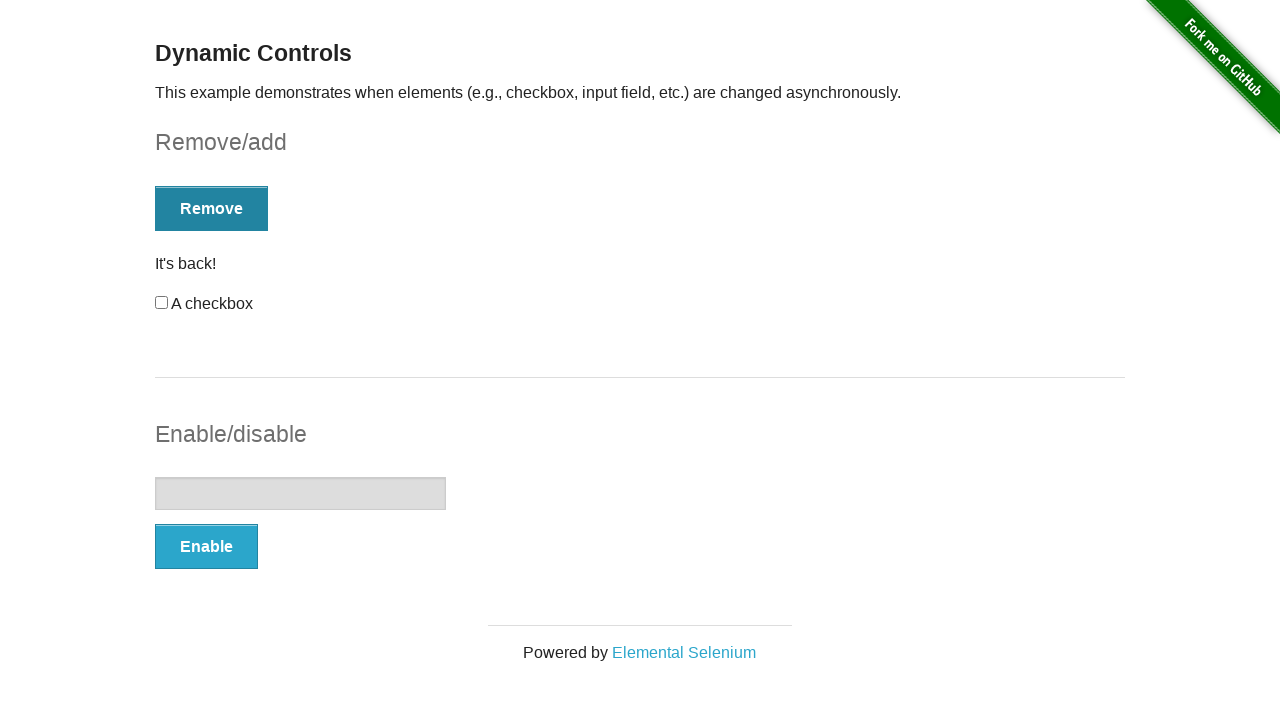

Clicked 'Enable' button for input field at (206, 546) on #input-example button
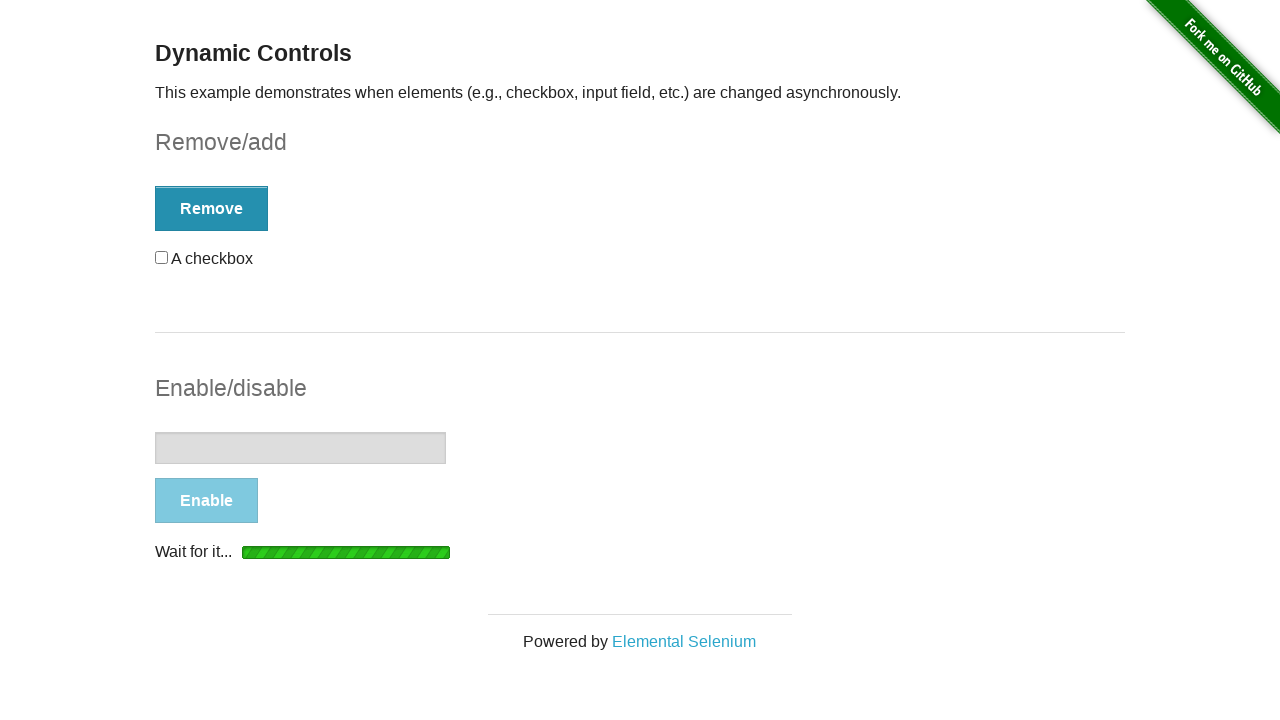

Confirmed input field enabled with 'It's enabled!' message
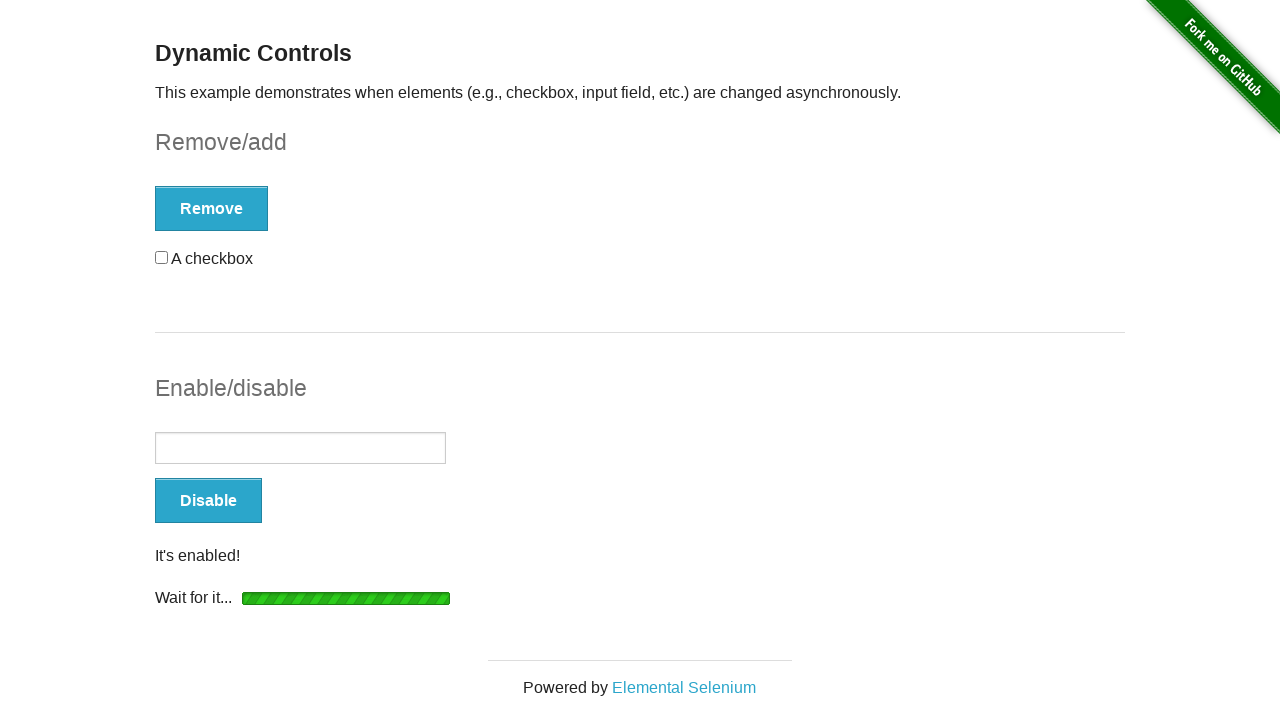

Verified input field is enabled
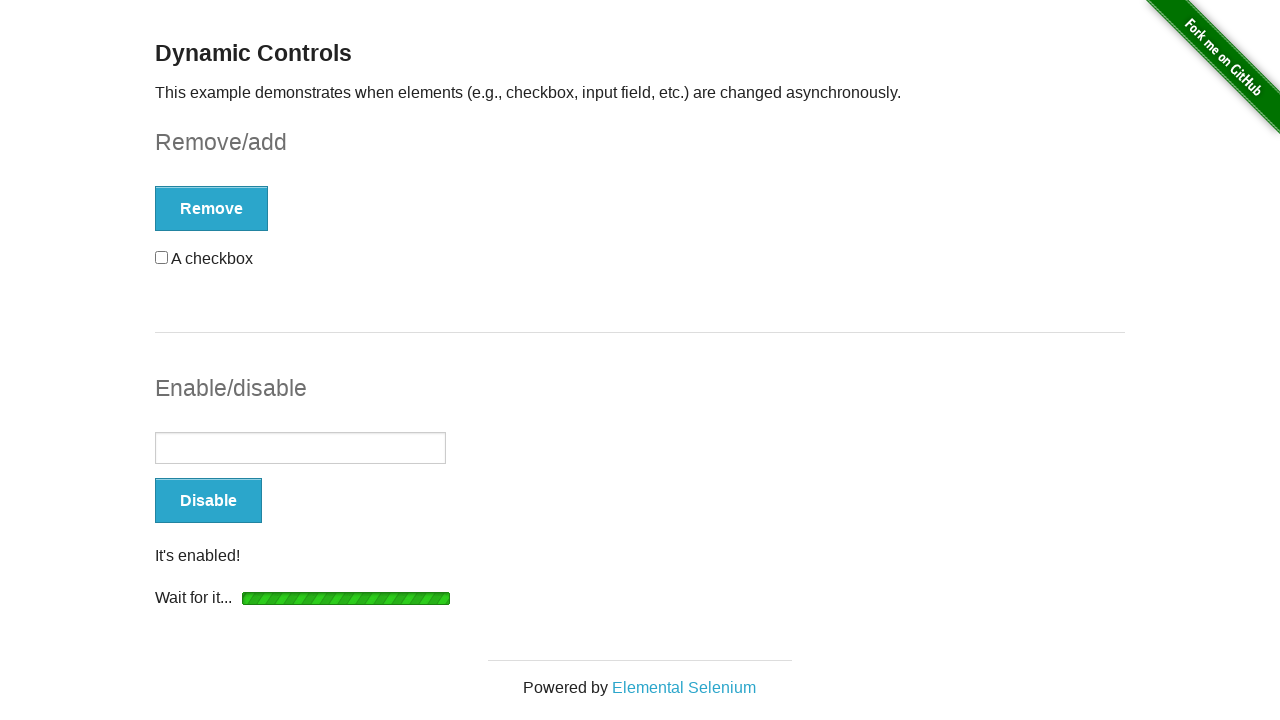

Clicked 'Disable' button for input field at (208, 501) on #input-example button
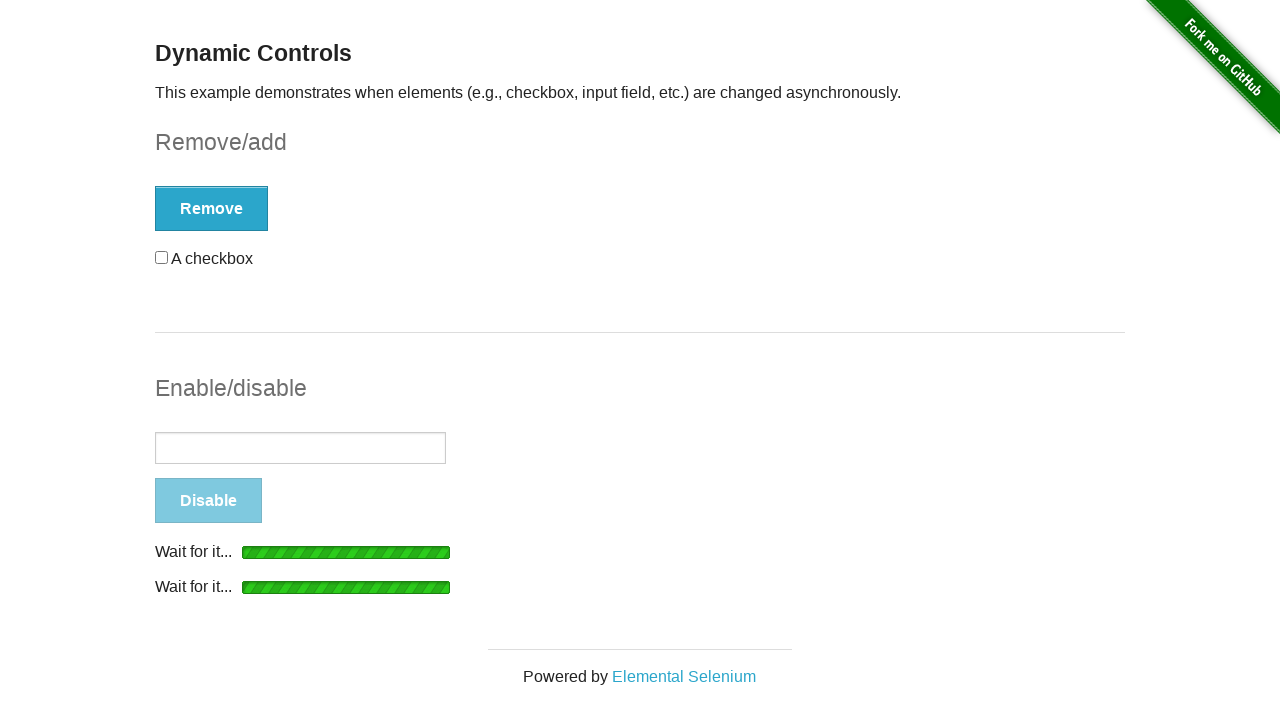

Confirmed input field disabled with 'It's disabled!' message
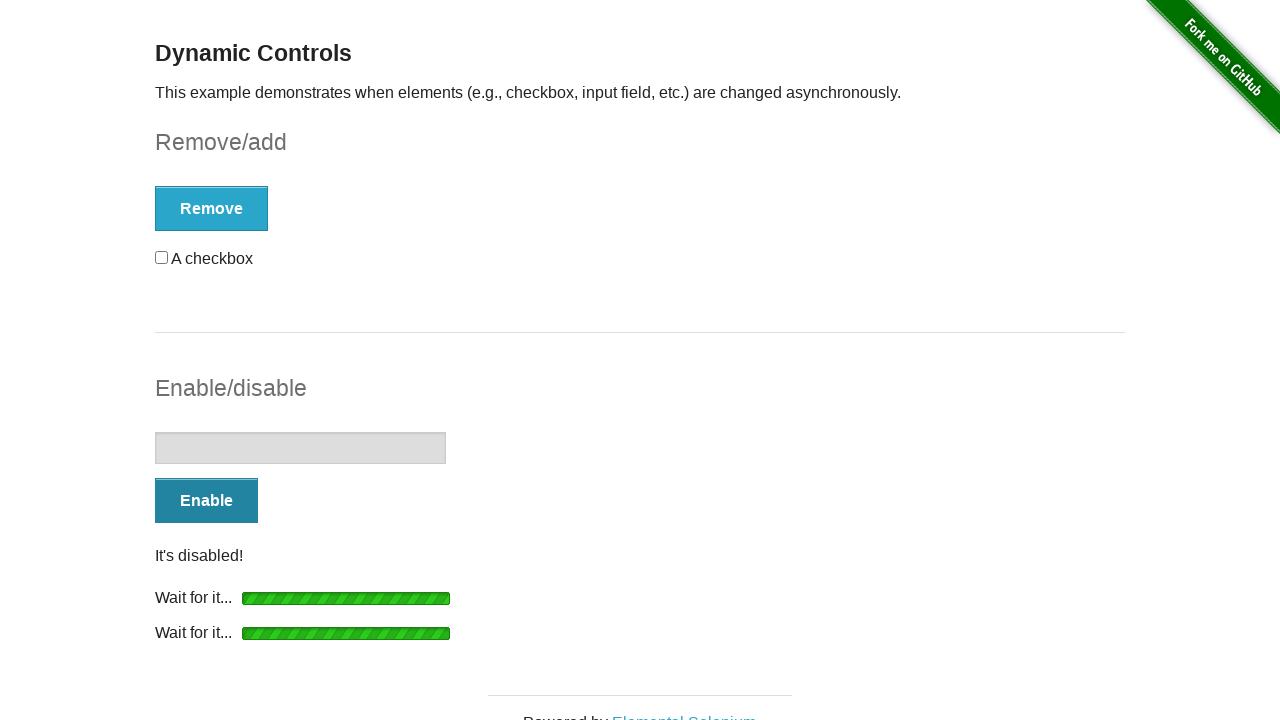

Verified input field is disabled
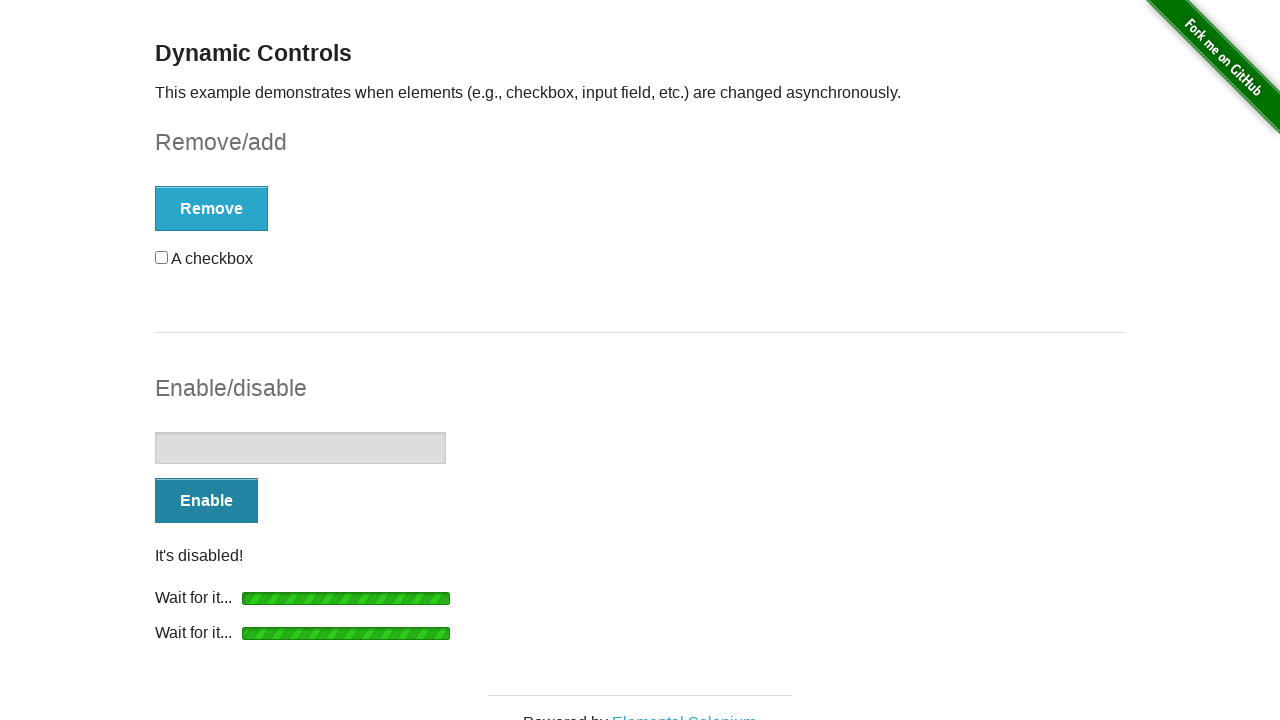

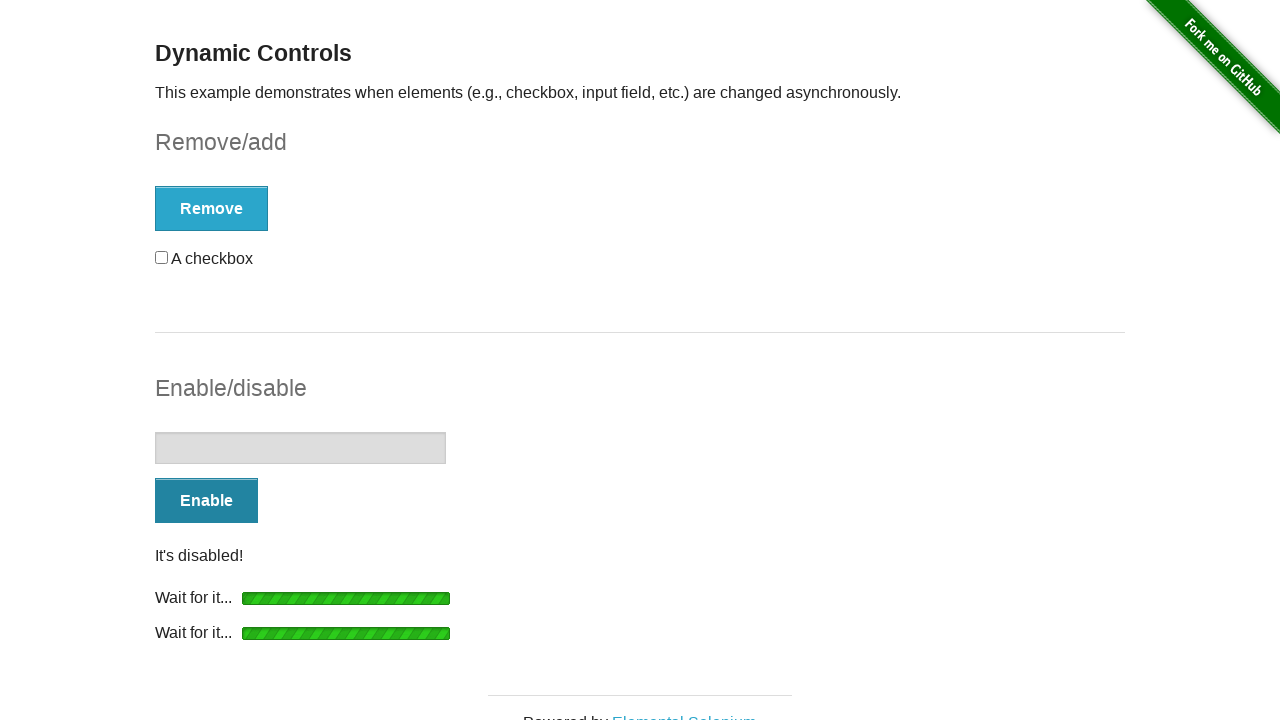